Tests a contact form by filling in the subject field and clicking a submit/radio button on the form

Starting URL: https://www.mycontactform.com/samples.php

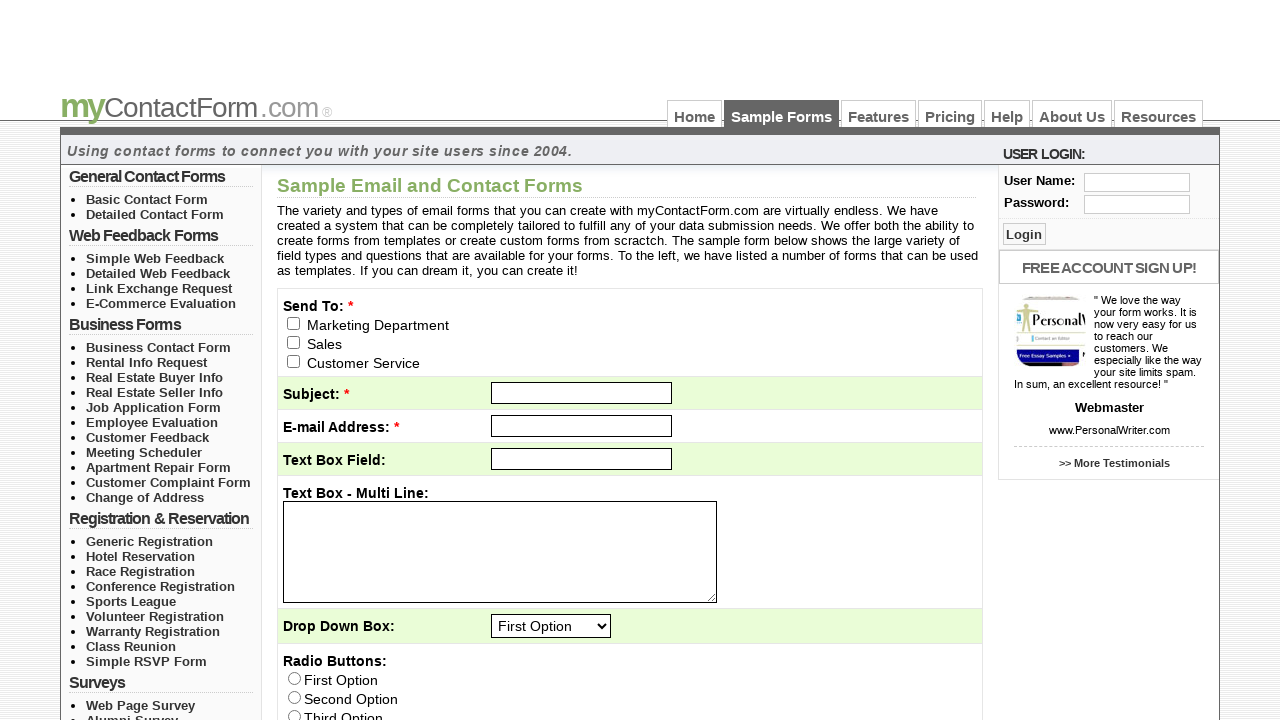

Navigated to contact form page
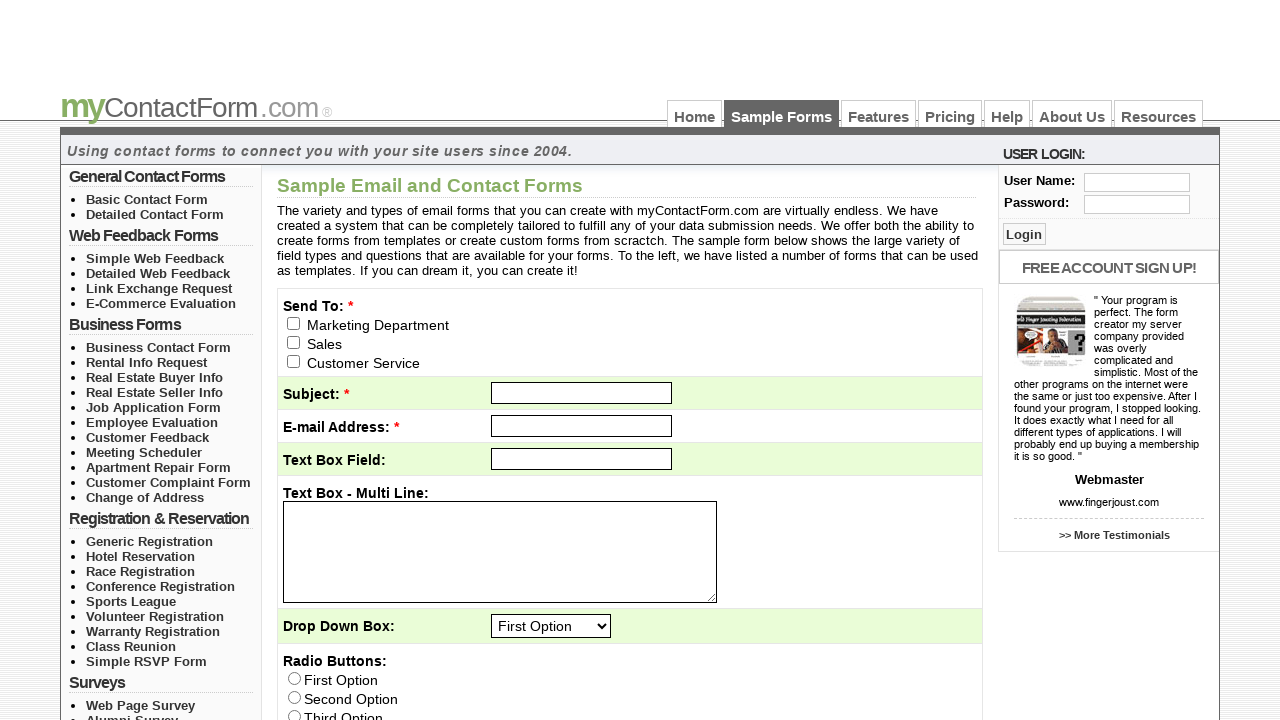

Filled subject field with 'ToolsQA' on #subject
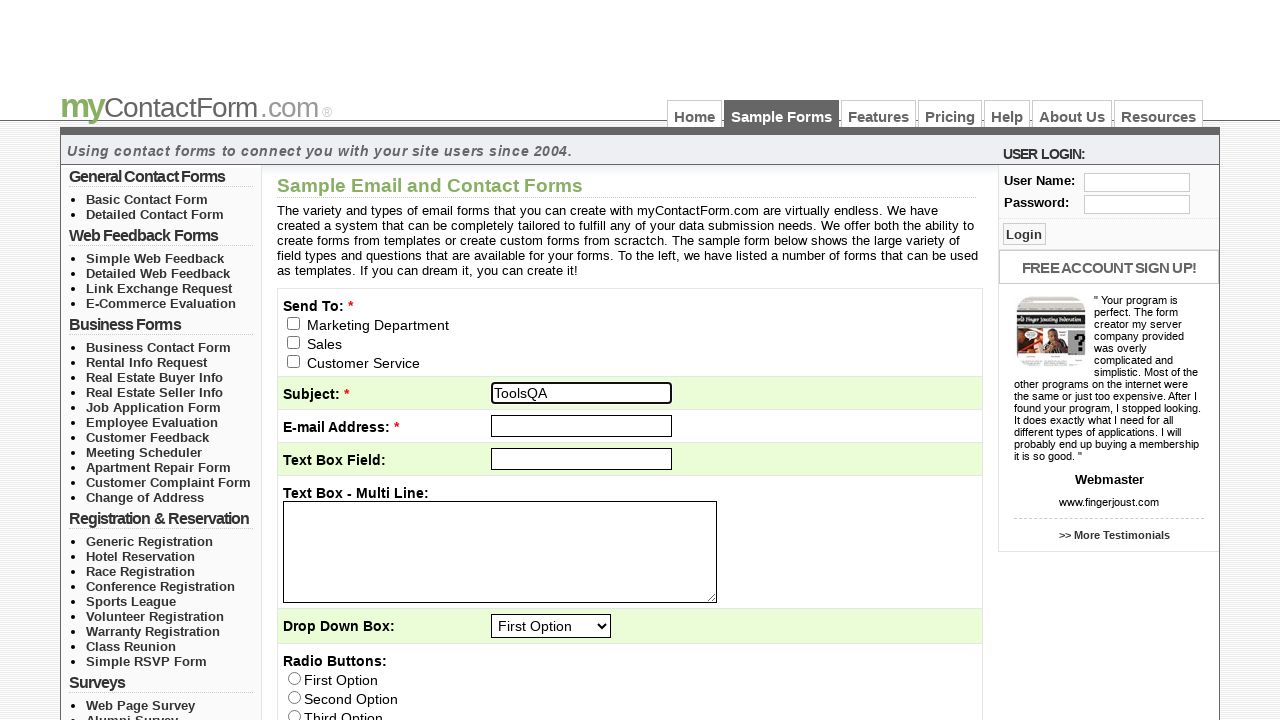

Clicked submit/radio button on contact form at (294, 323) on xpath=//*[@id='contactForm']/table/tbody/tr[1]/td/div/input[1]
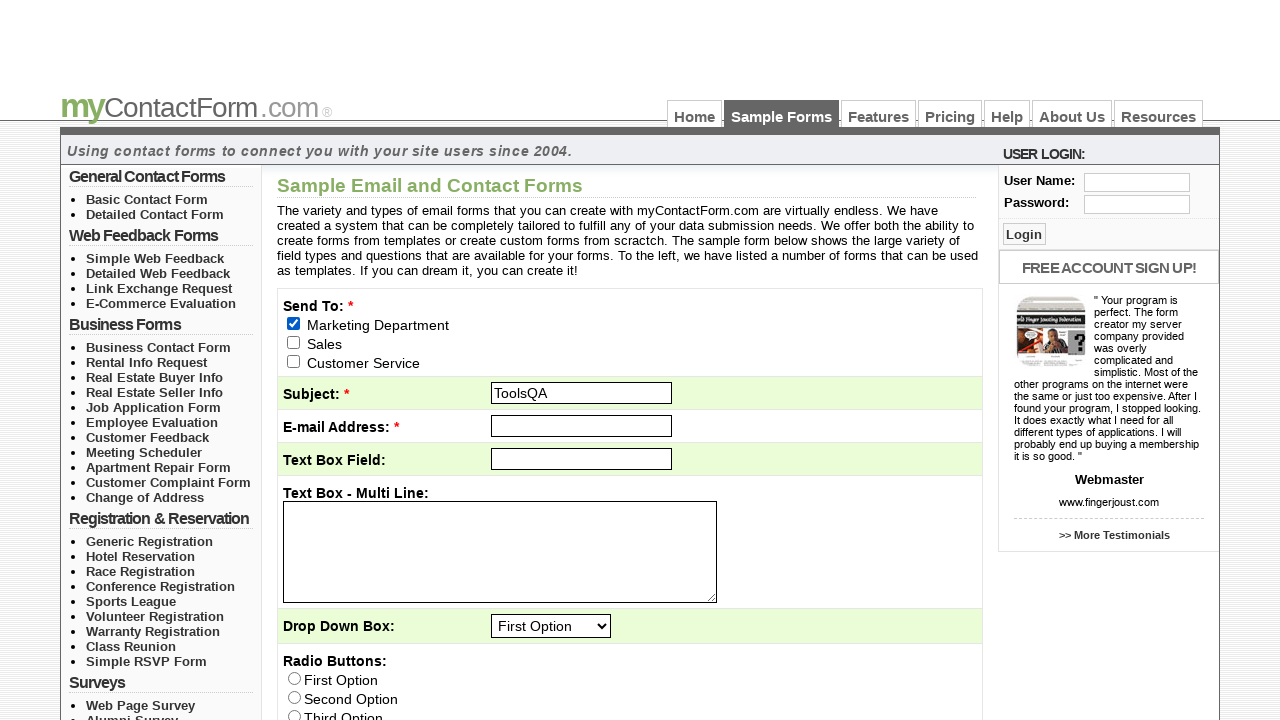

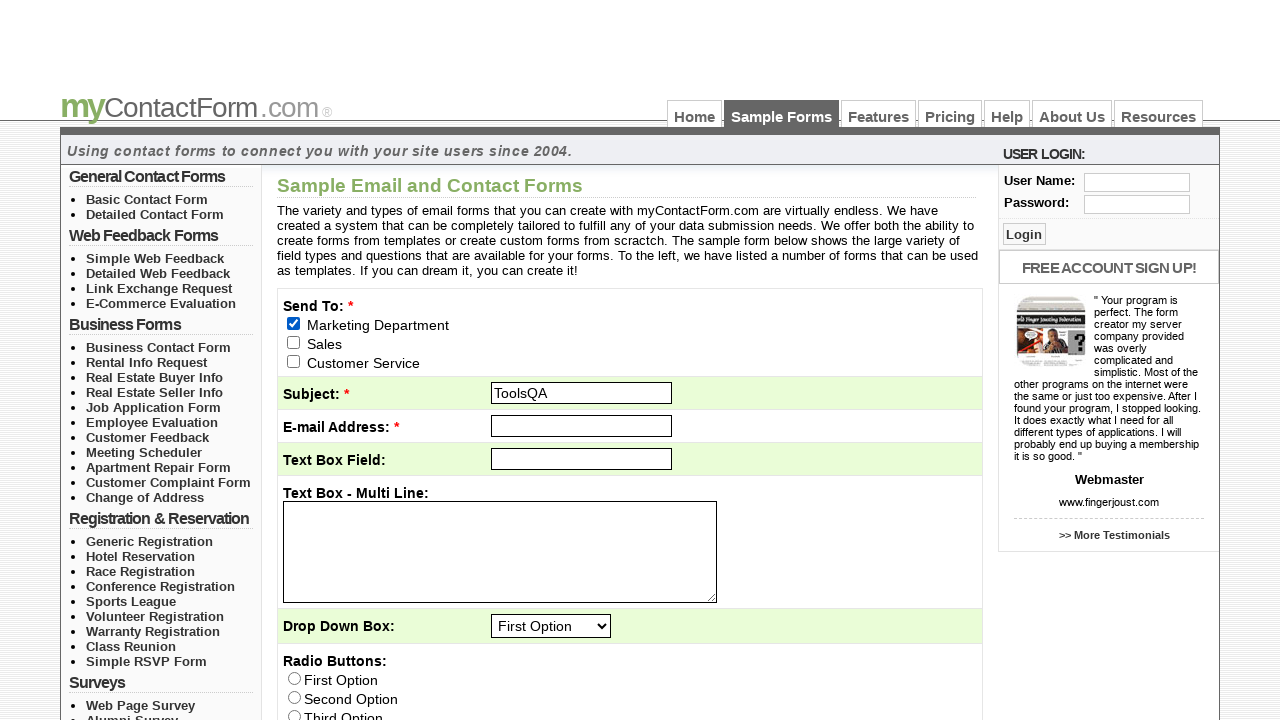